Tests iframe interaction by filling a form field in the main page, switching to an iframe to select a dropdown option, then switching back to modify the main page field again

Starting URL: https://www.hyrtutorials.com/p/frames-practice.html

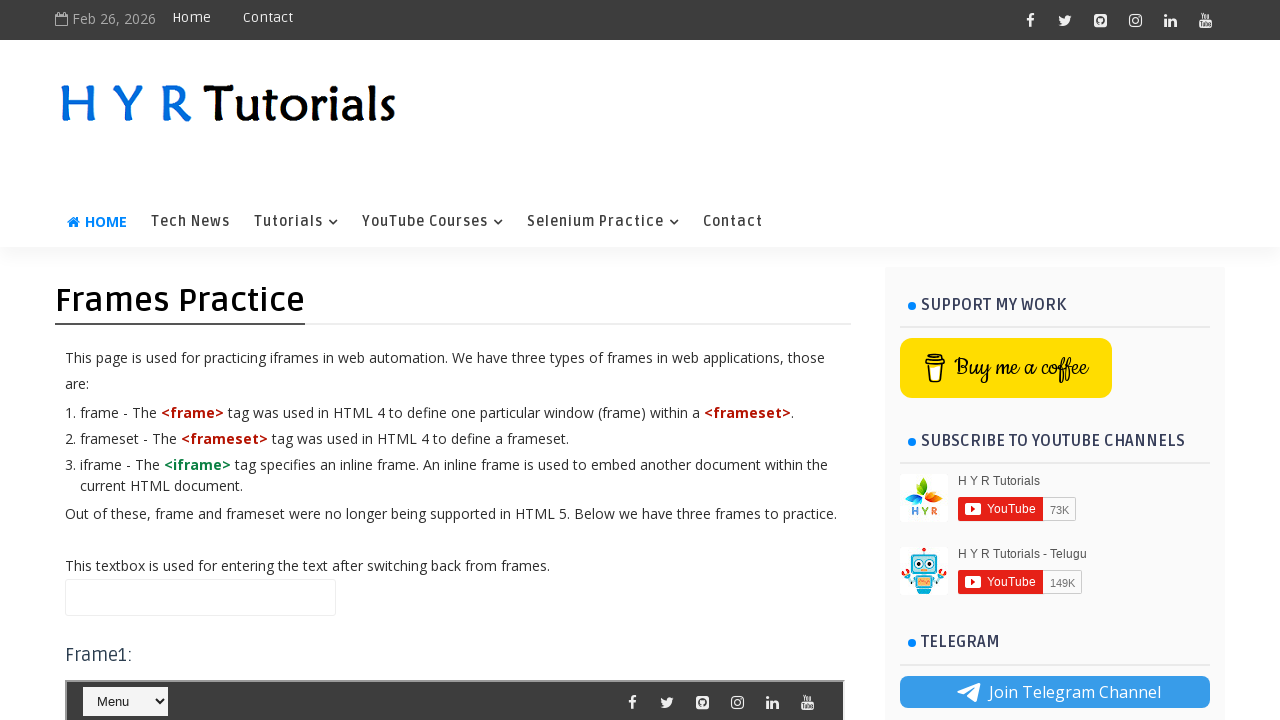

Filled name field in main page with 'antony' on input#name
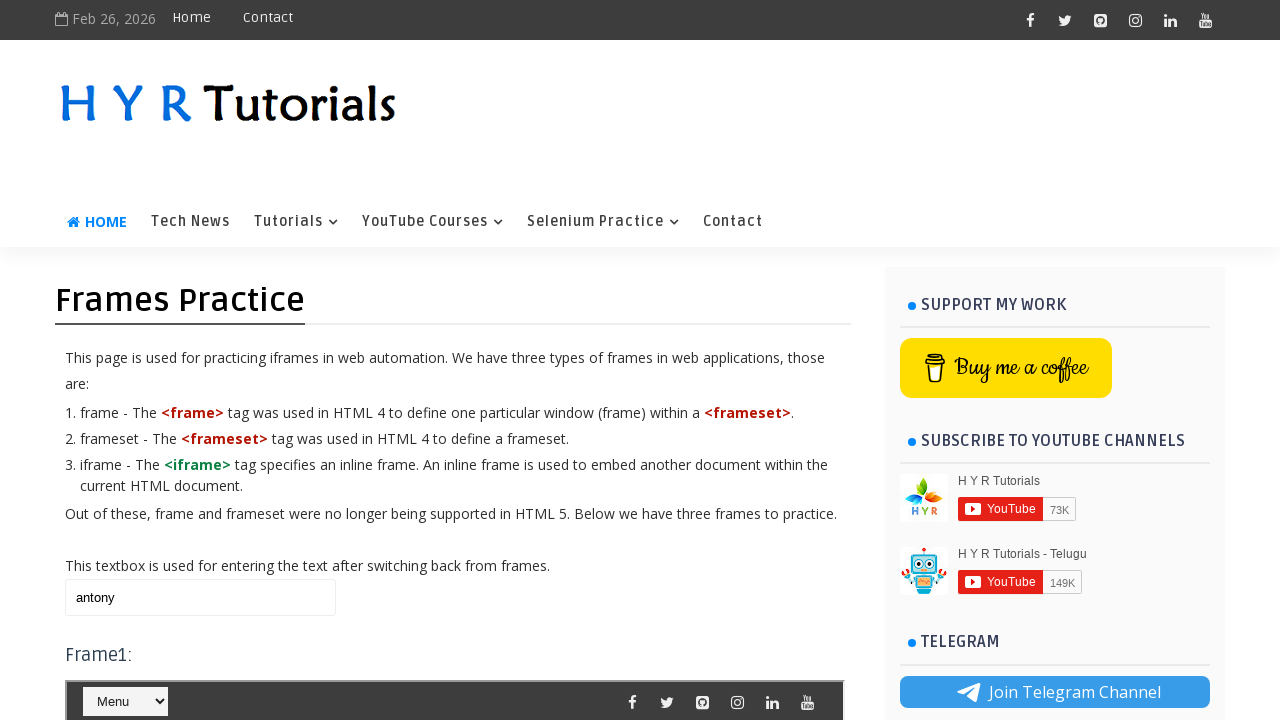

Located iframe with id 'frm1'
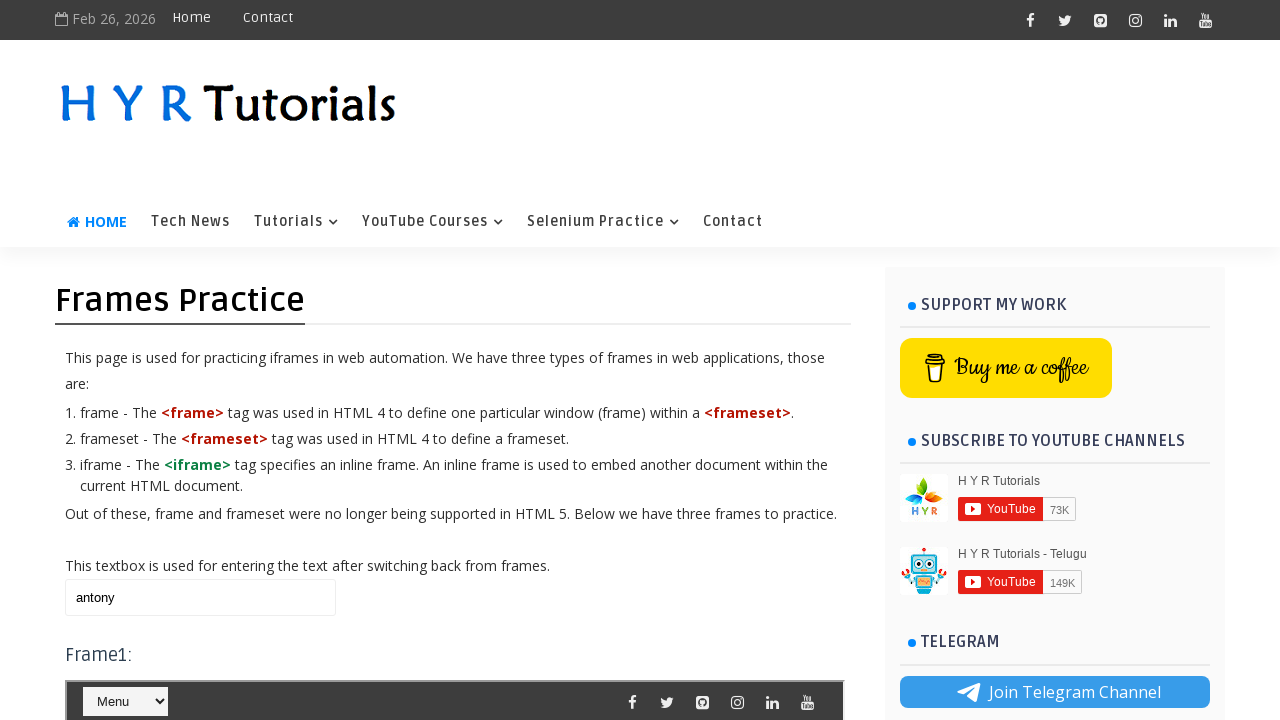

Selected dropdown option at index 3 in iframe course field on #frm1 >> internal:control=enter-frame >> #course
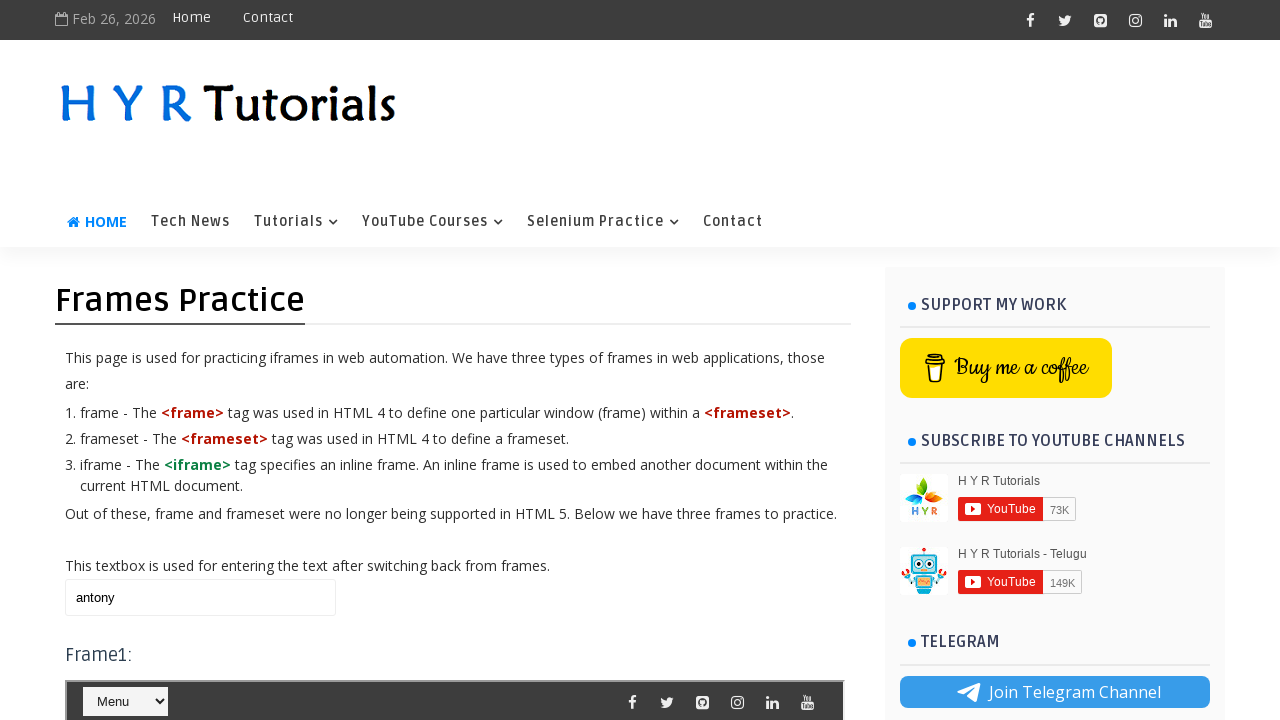

Cleared name field in main page on input#name
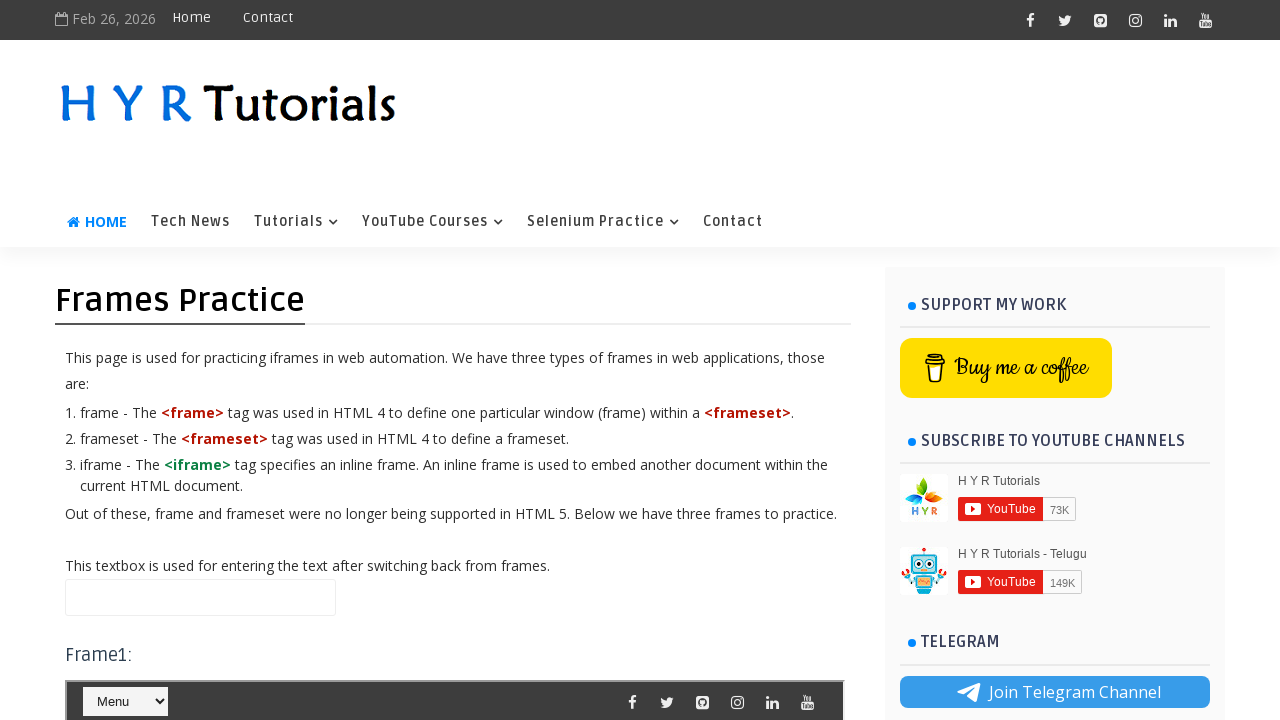

Filled name field in main page with 'georegr' on input#name
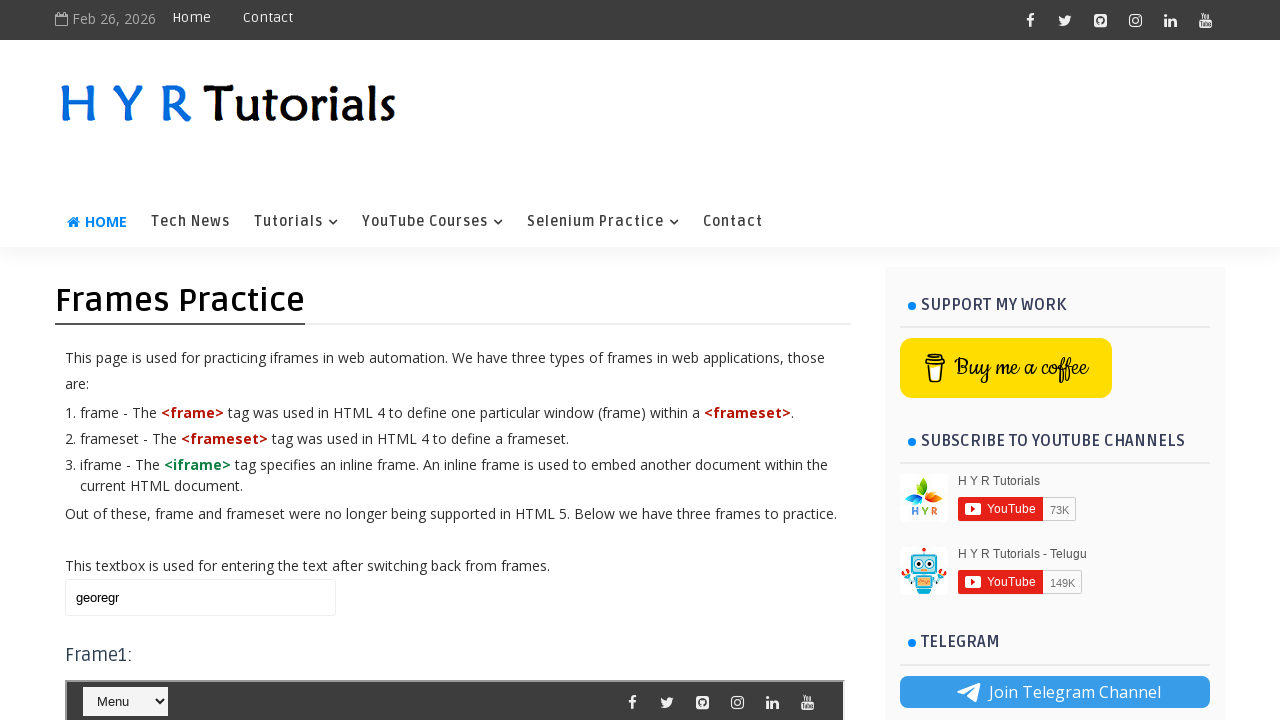

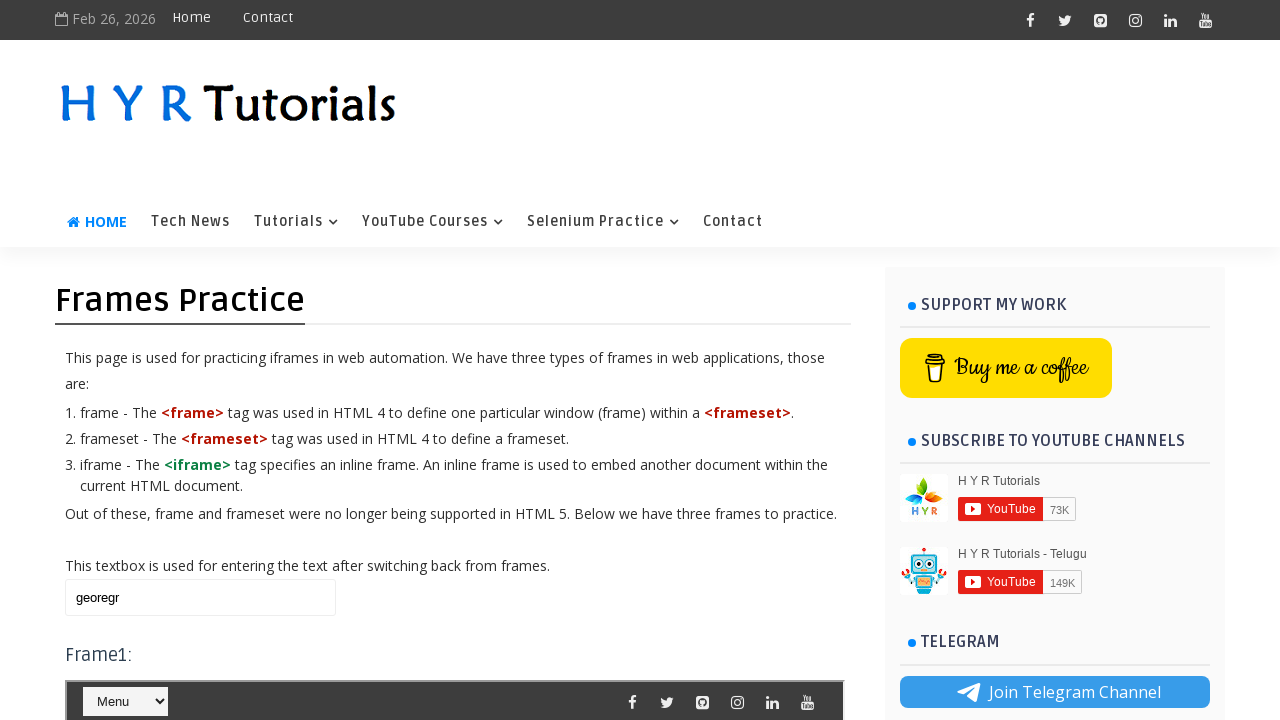